Tests menu interaction by scrolling down and clicking on a main menu item

Starting URL: https://demoqa.com/menu

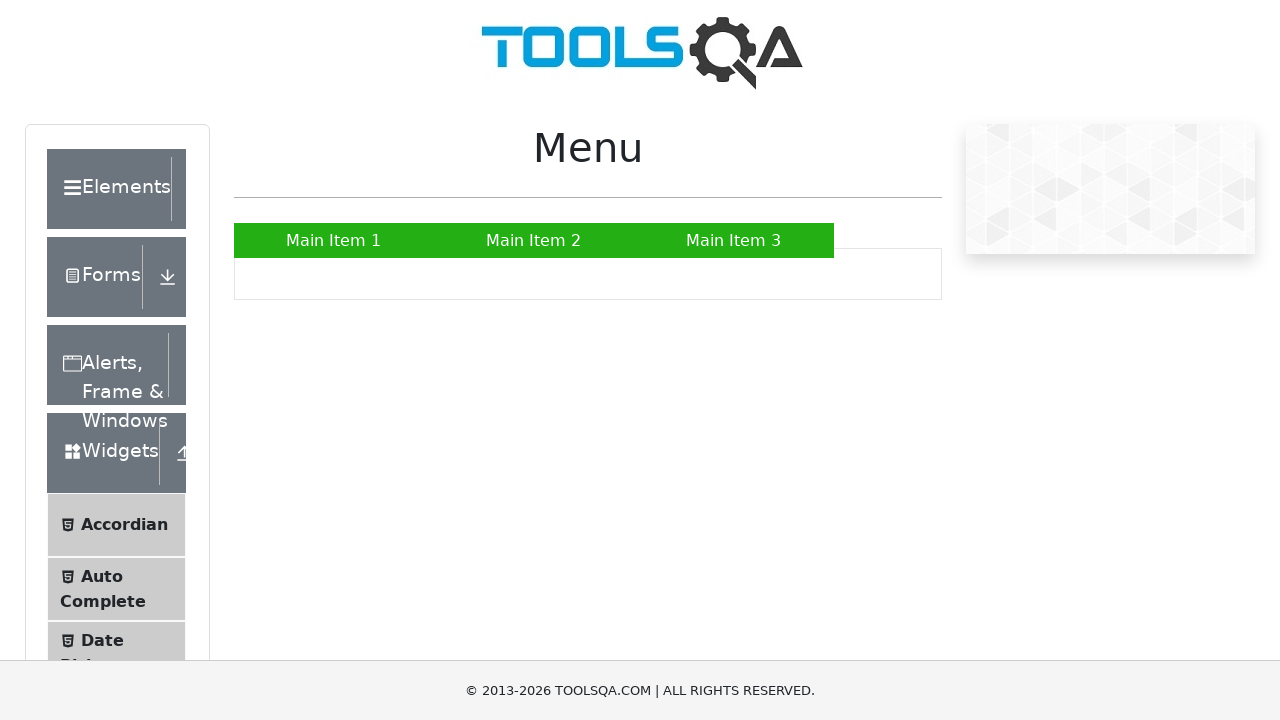

Scrolled down 300 pixels to make menu visible
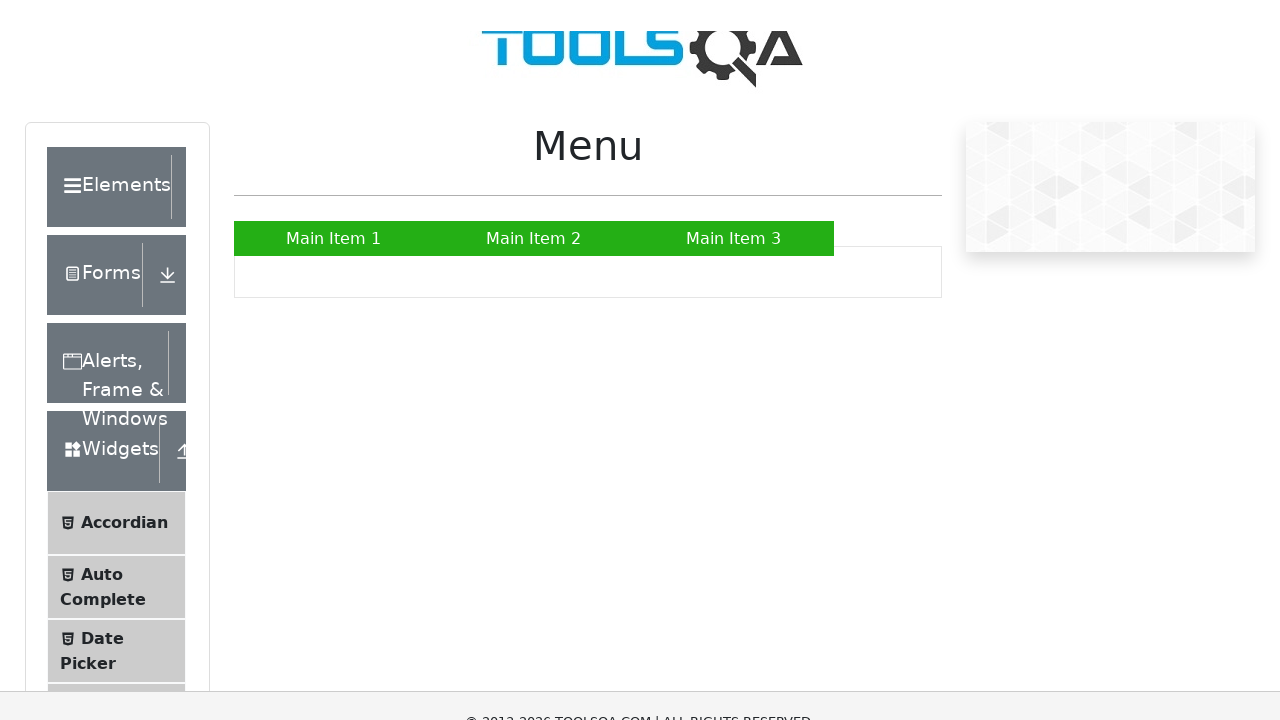

Clicked on Main Item 2 in the menu at (534, 240) on xpath=//a[normalize-space()='Main Item 2']
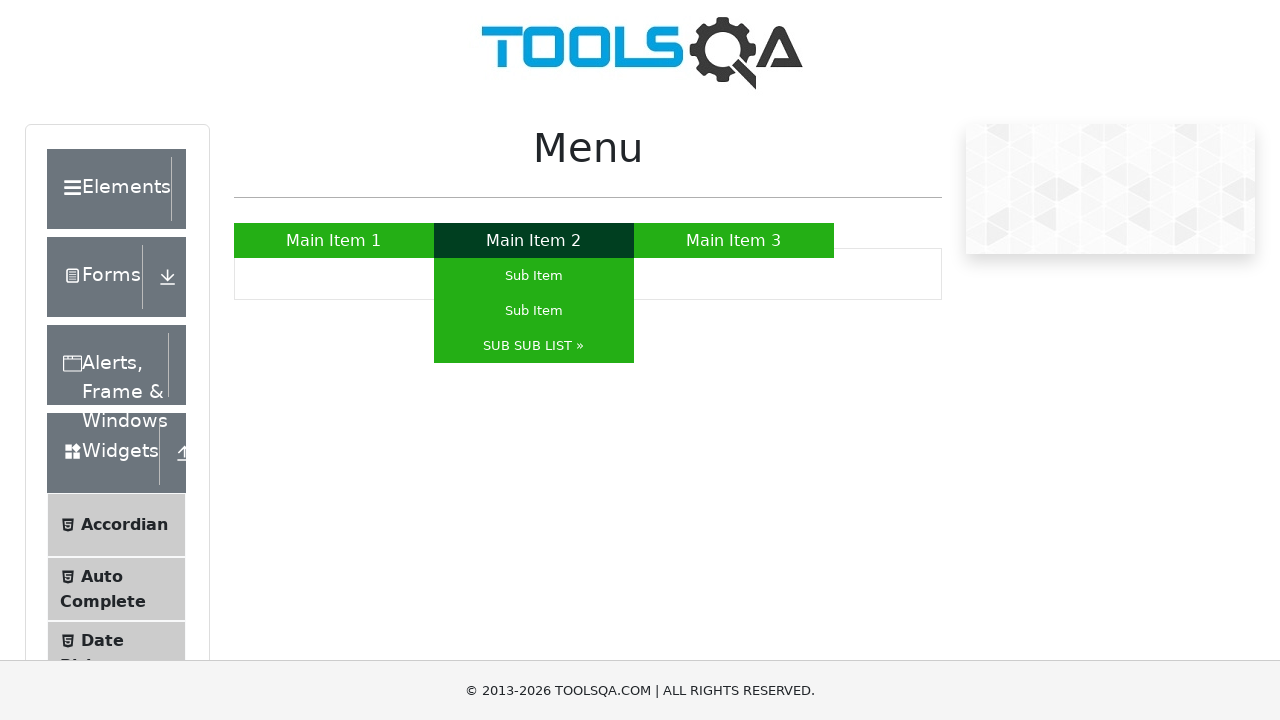

Waited 5000ms for menu interaction to complete
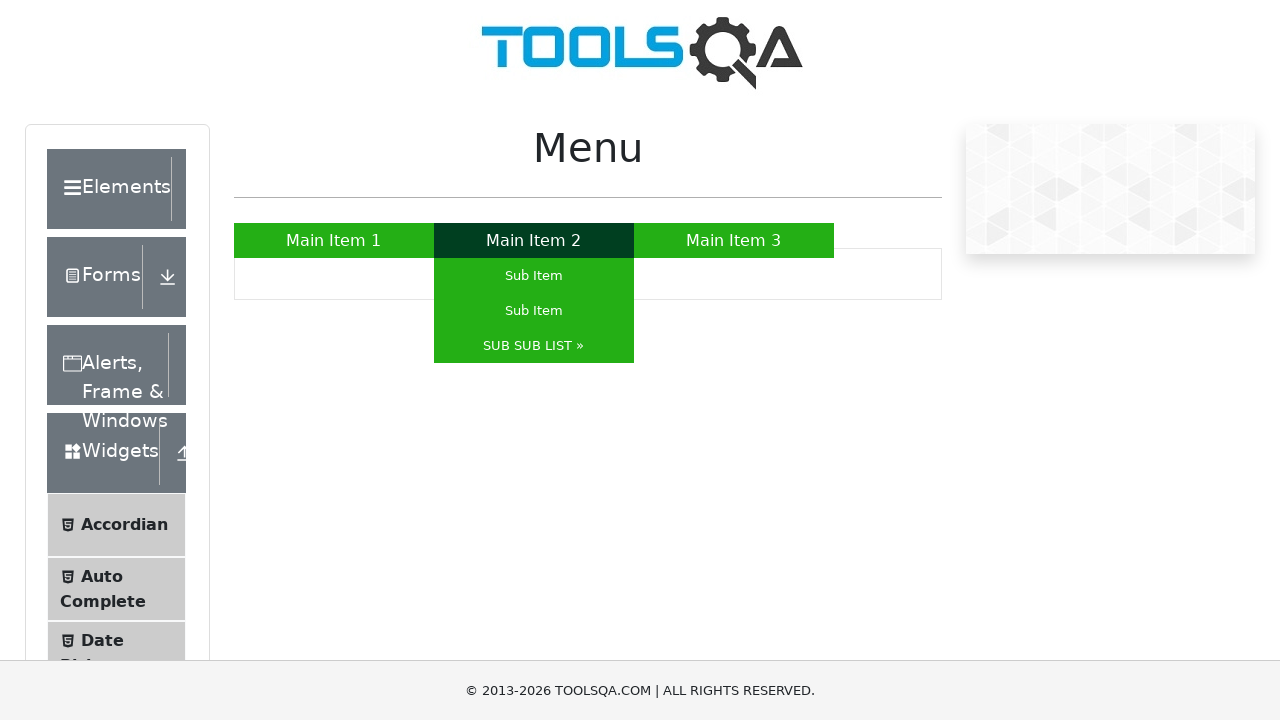

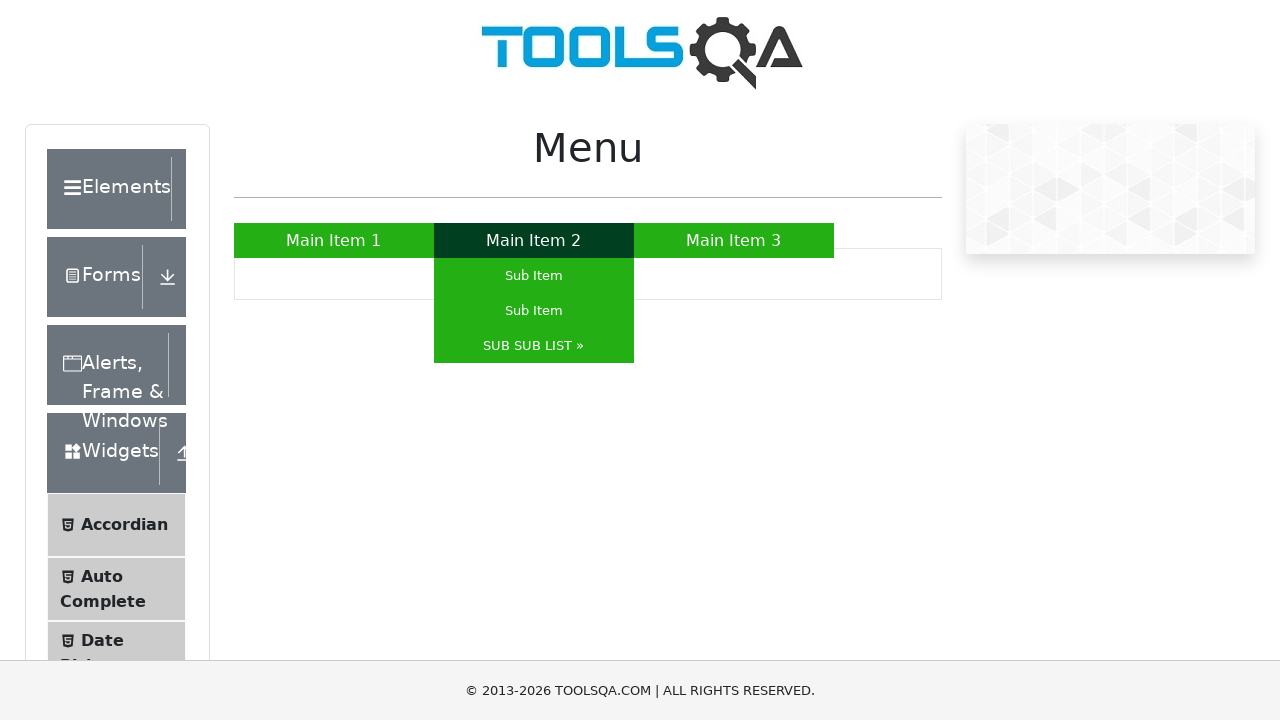